Tests dropdown selection functionality by verifying dropdown options exist and selecting options using different methods (by value, by index, and by visible text)

Starting URL: http://the-internet.herokuapp.com/dropdown

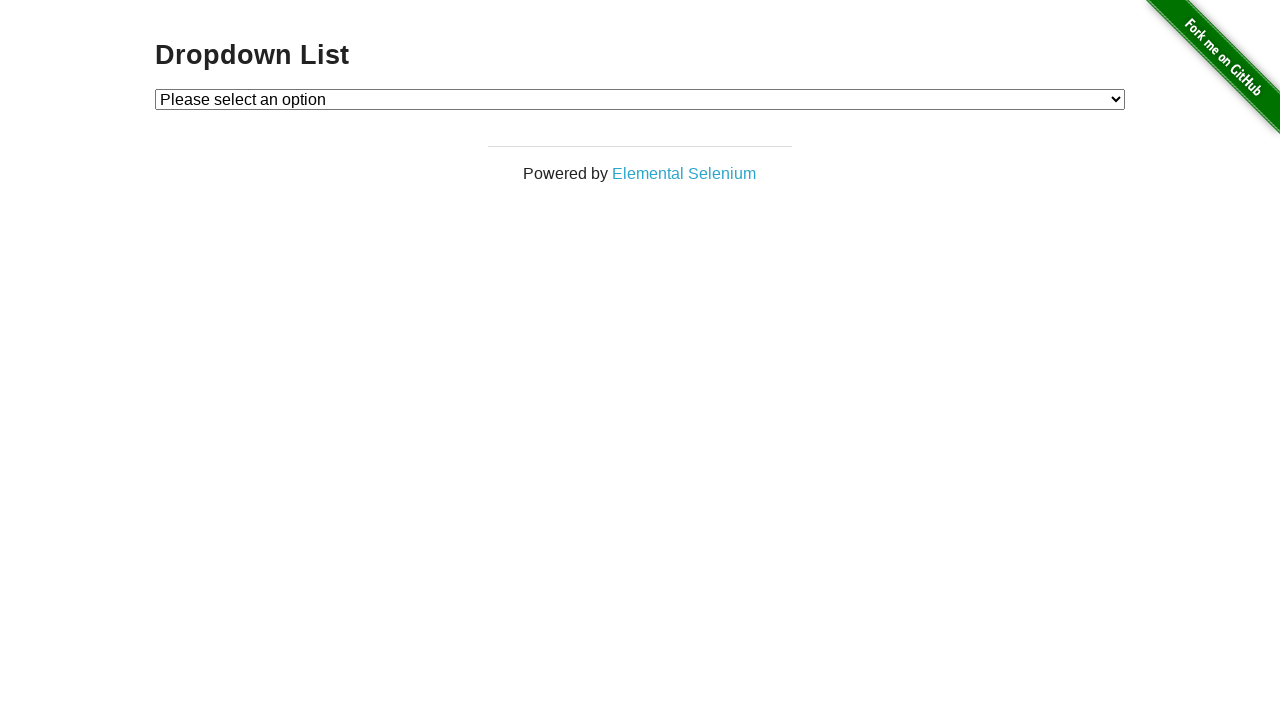

Waited for dropdown element to be present
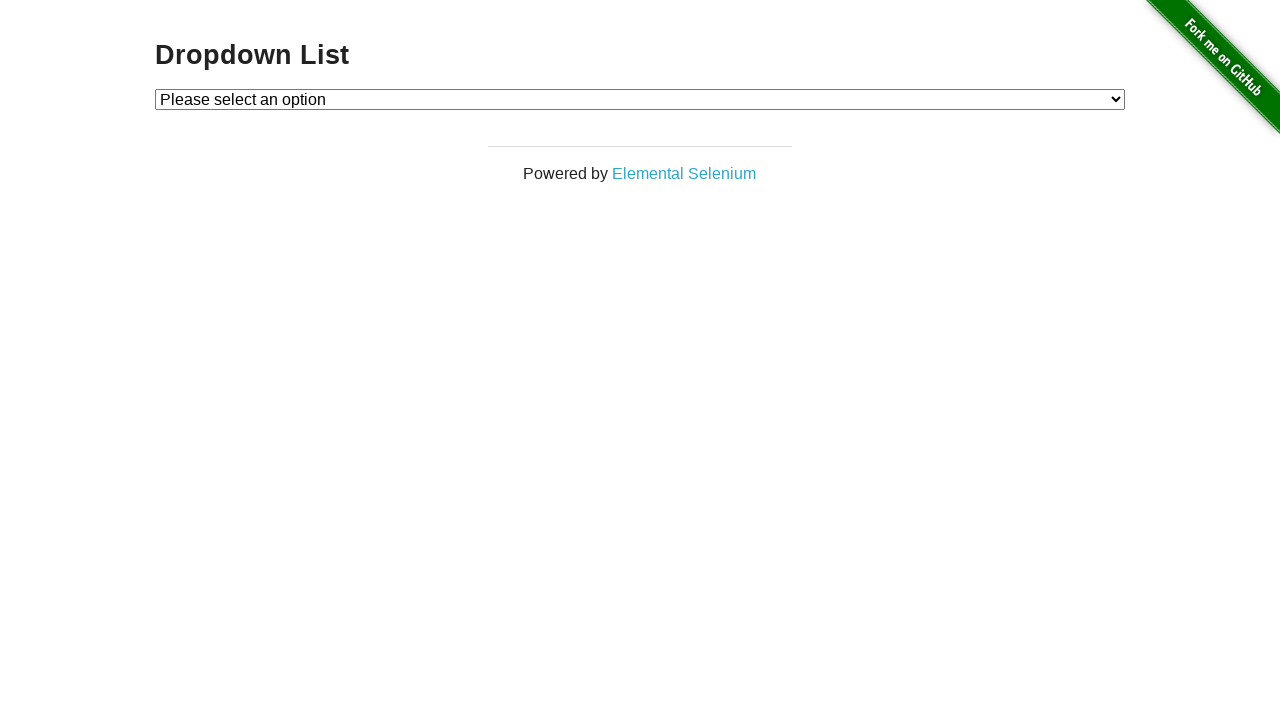

Retrieved all dropdown options
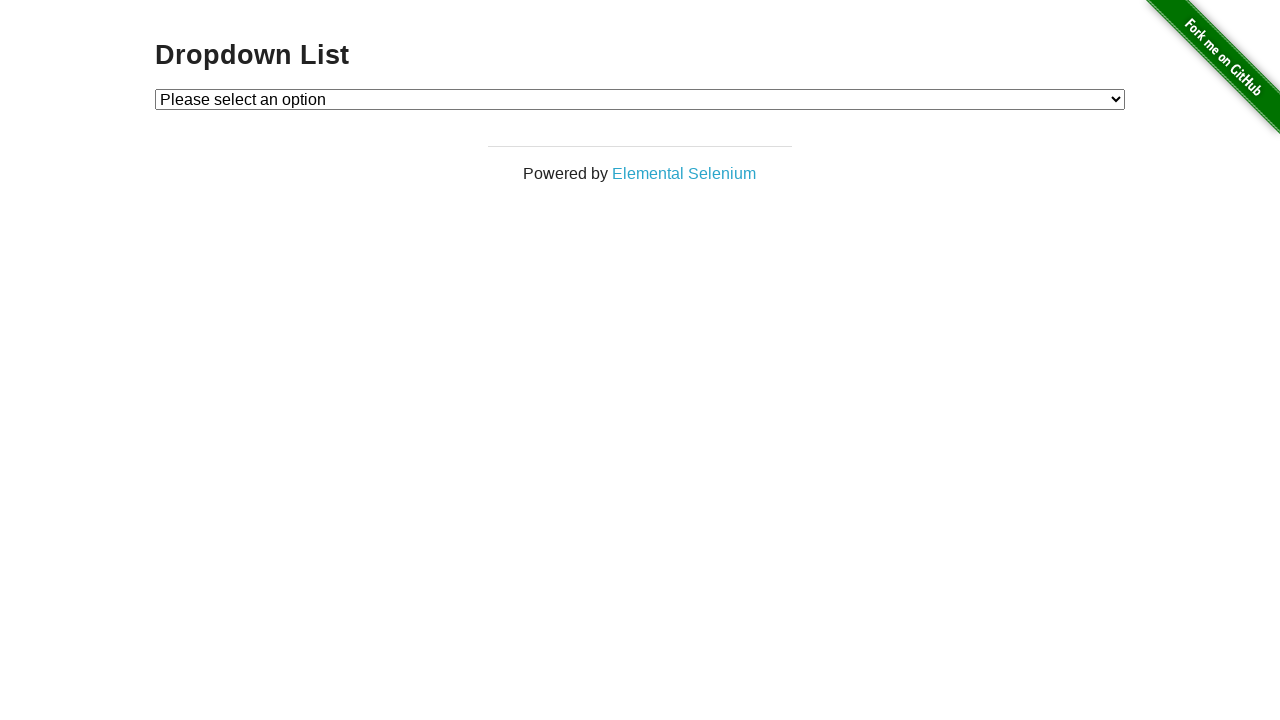

Verified dropdown options match expected values: 'Please select an option', 'Option 1', 'Option 2'
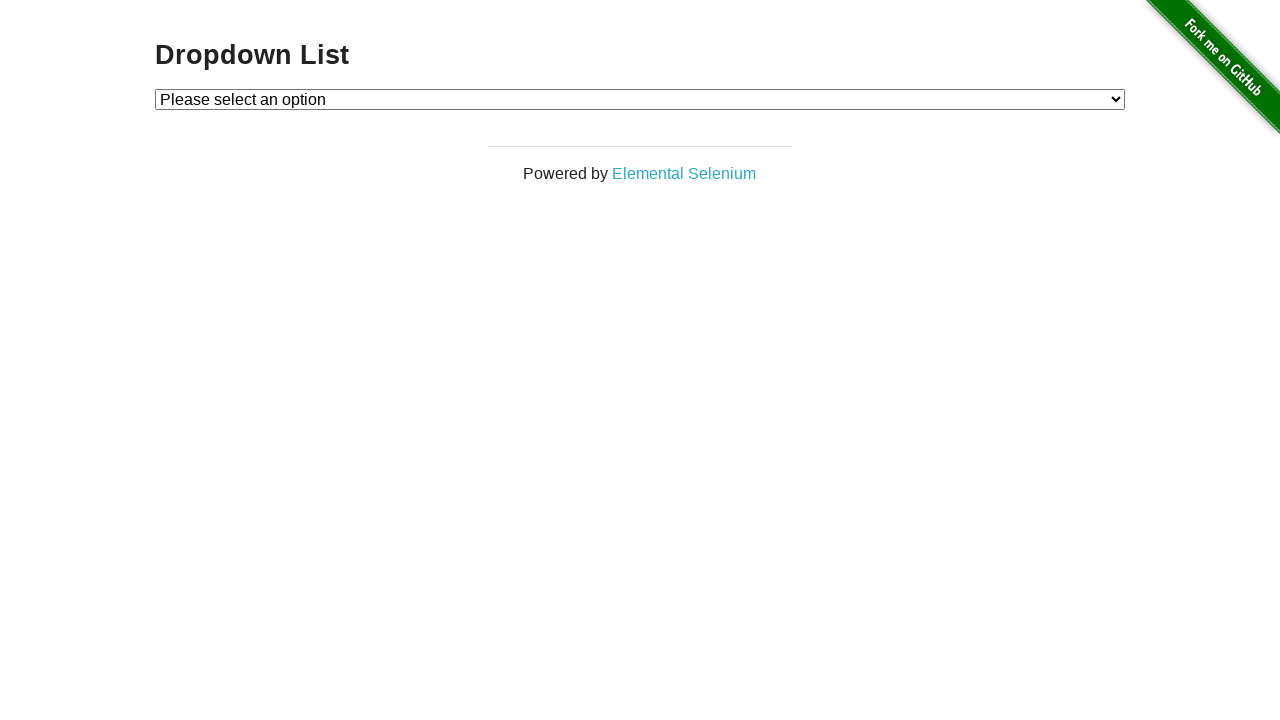

Selected dropdown option by value '1' (Option 1) on #dropdown
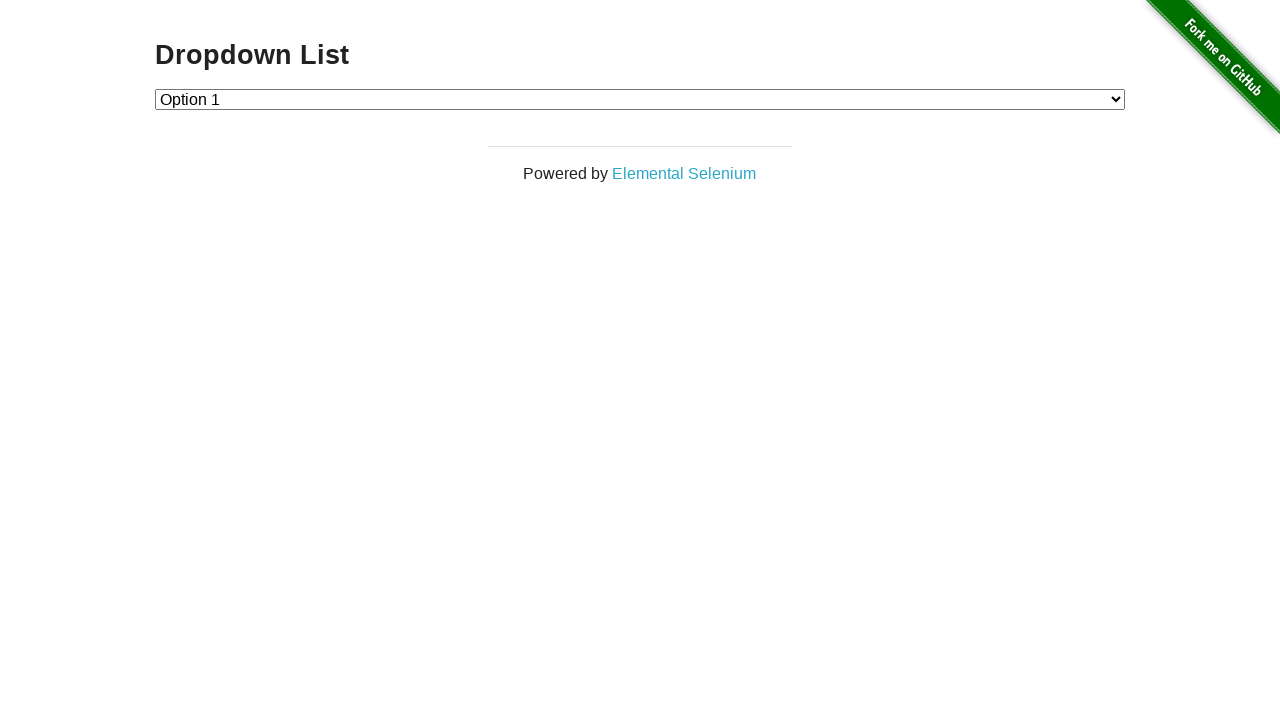

Selected dropdown option by index 1 (Option 1) on #dropdown
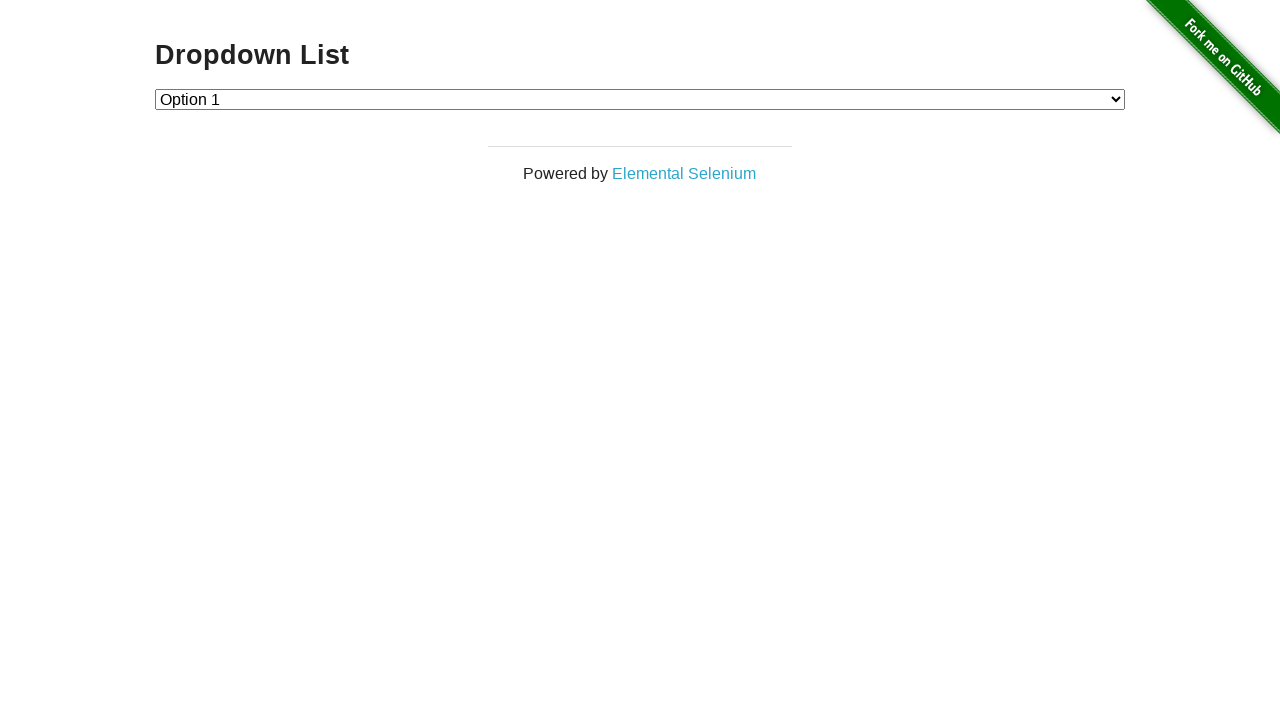

Selected dropdown option by visible text 'Option 2' on #dropdown
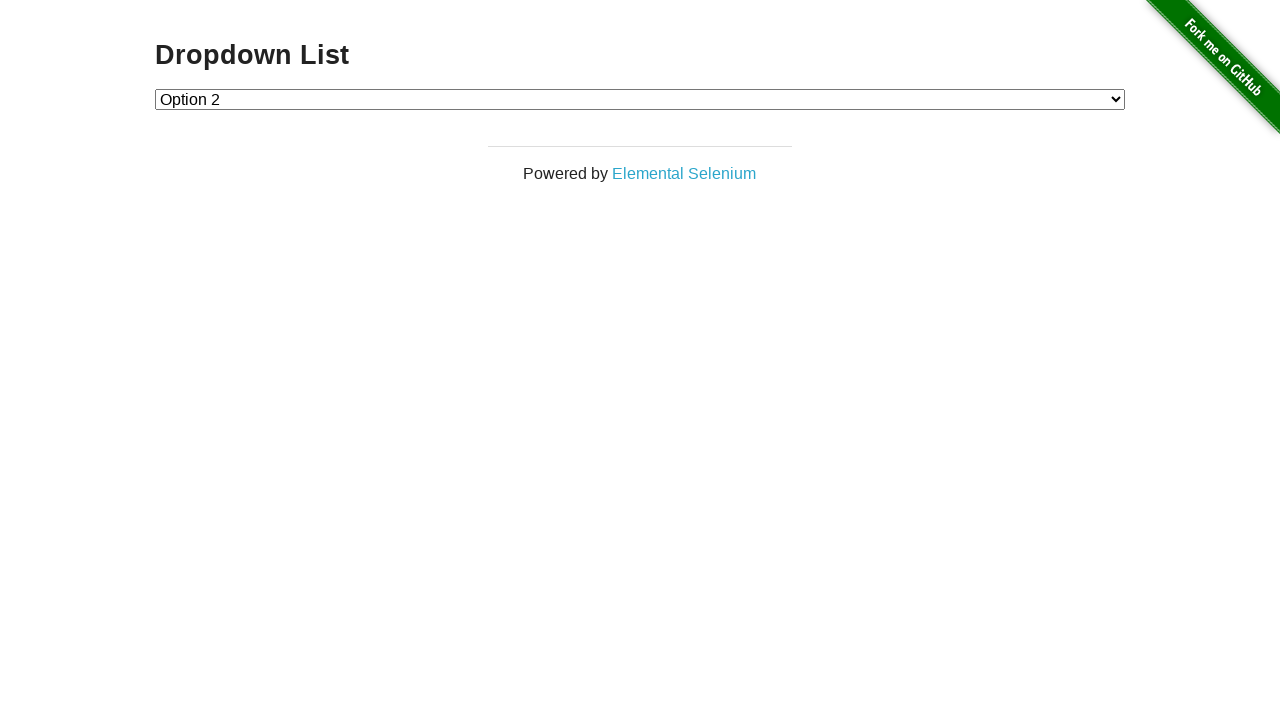

Retrieved the currently selected dropdown option text
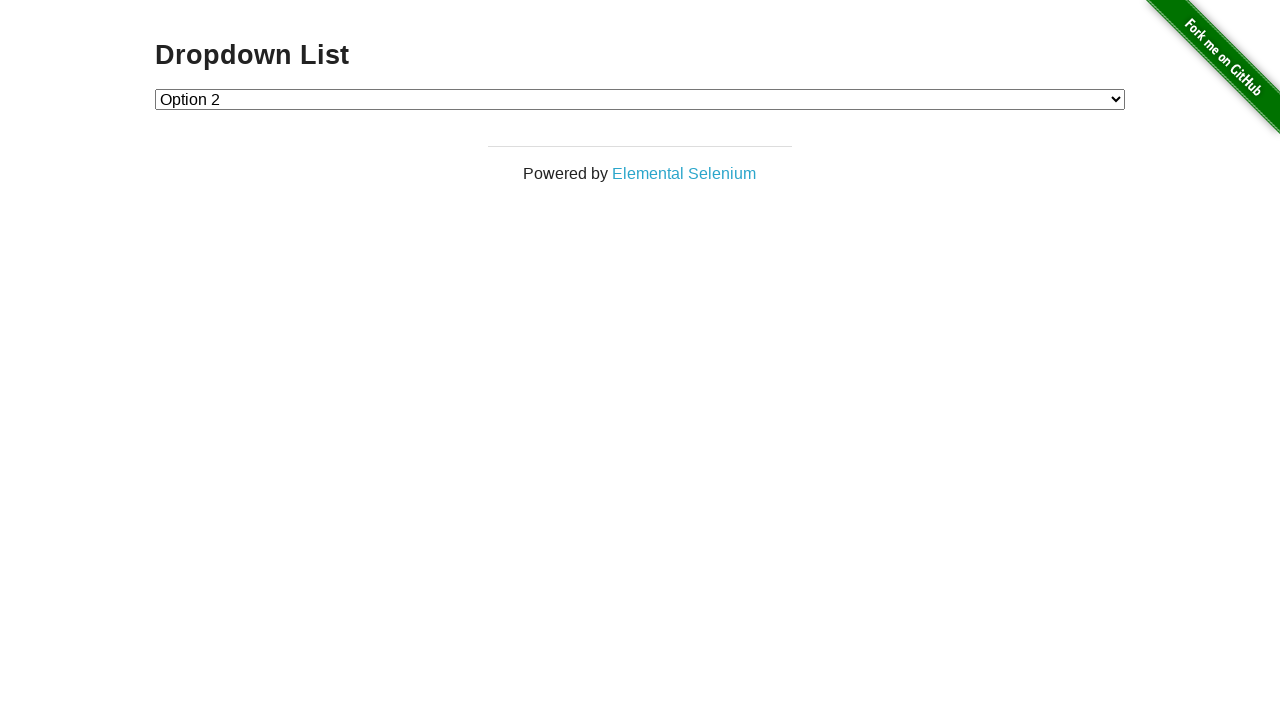

Verified that 'Option 2' is the currently selected dropdown option
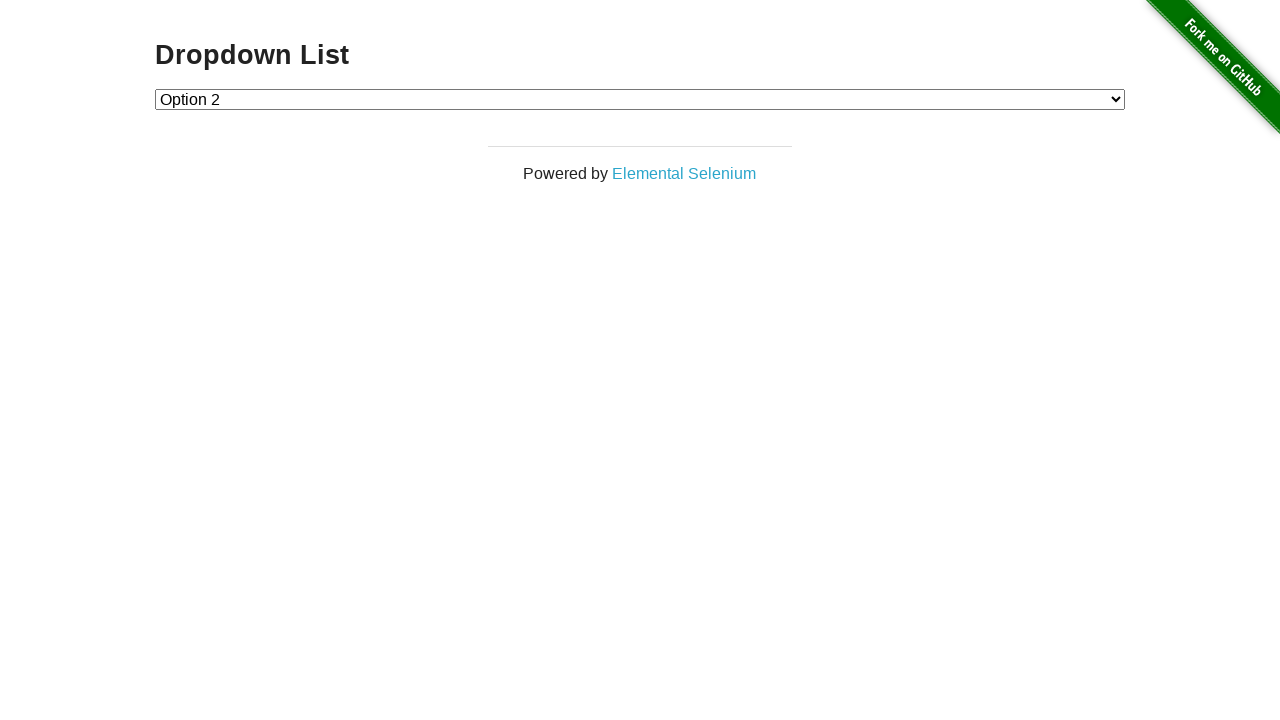

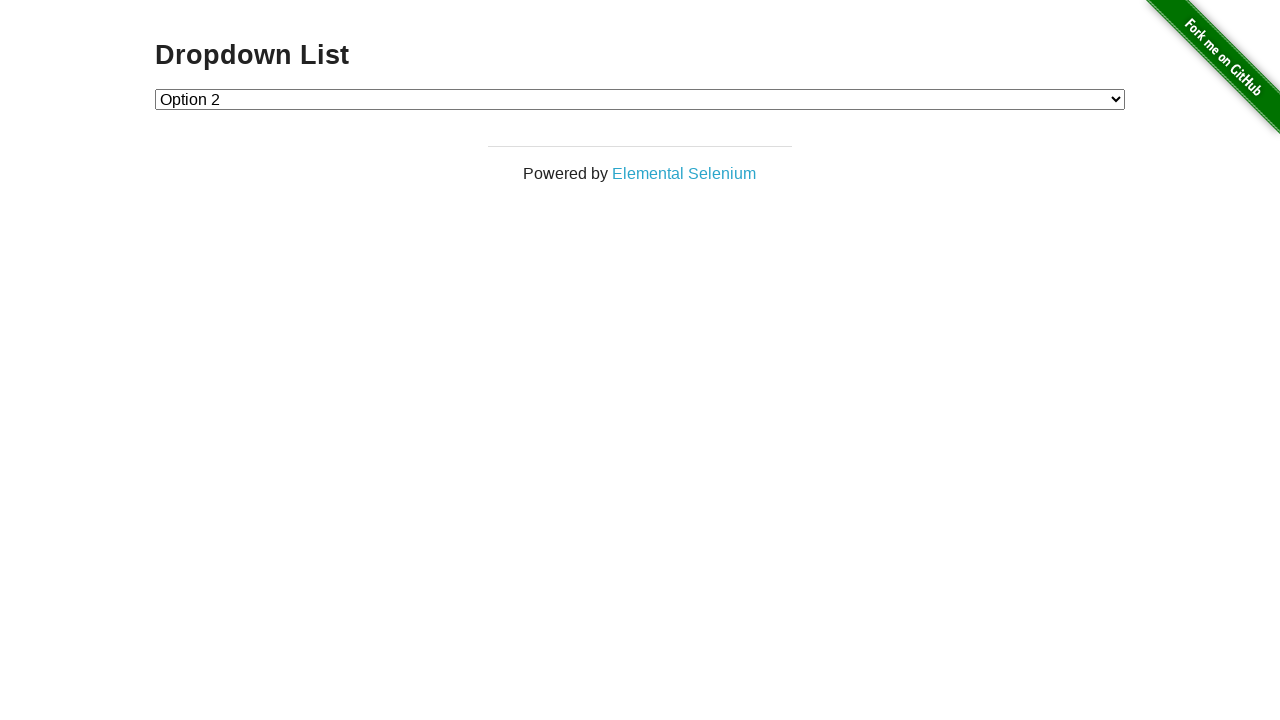